Verifies that error messages appear for all required fields when submitting an empty subscription form

Starting URL: https://home.openweathermap.org/subscriptions/unauth_subscribe/onecall_30/base

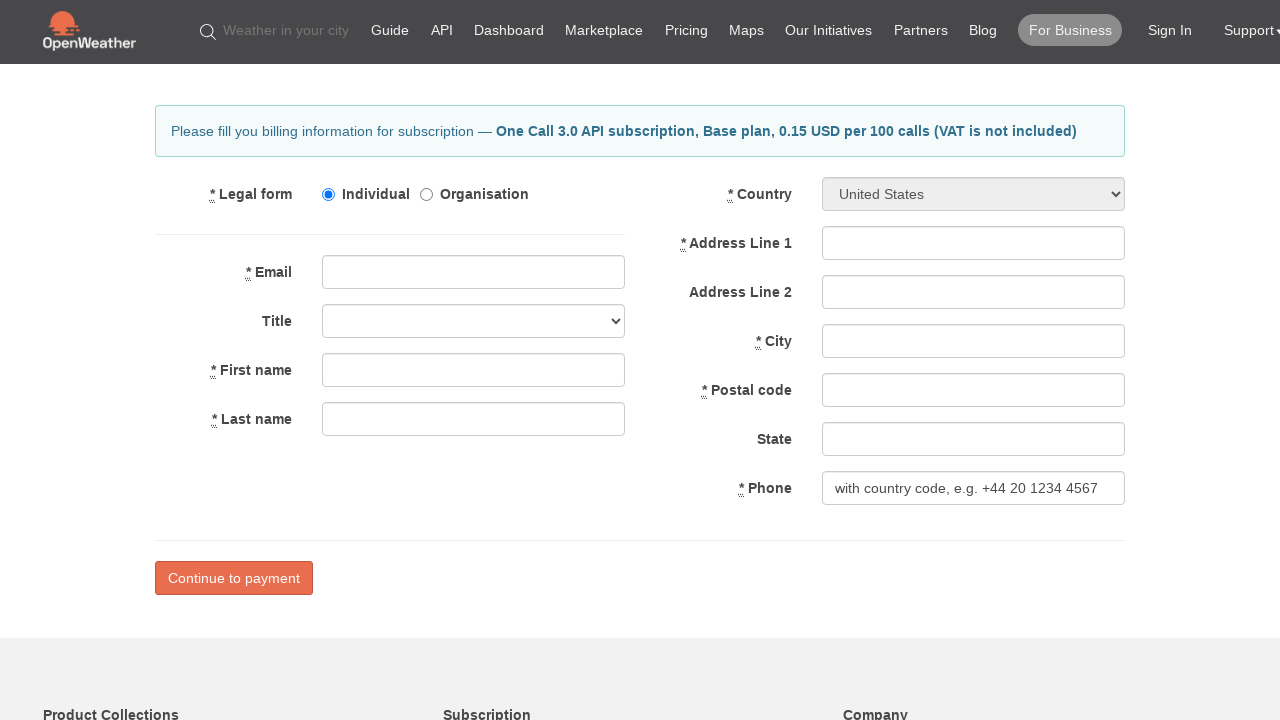

Clicked 'Continue to payment' button without filling required fields at (234, 578) on input[value ="Continue to payment"]
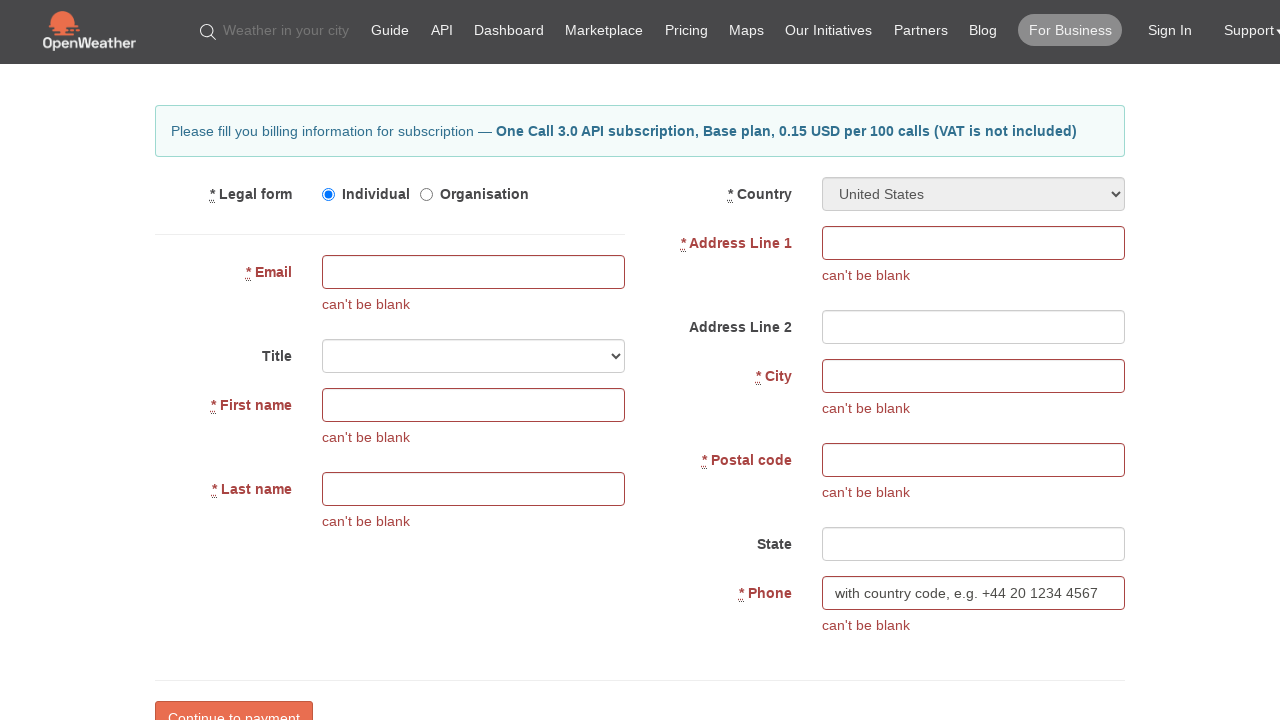

Error messages appeared for empty required fields
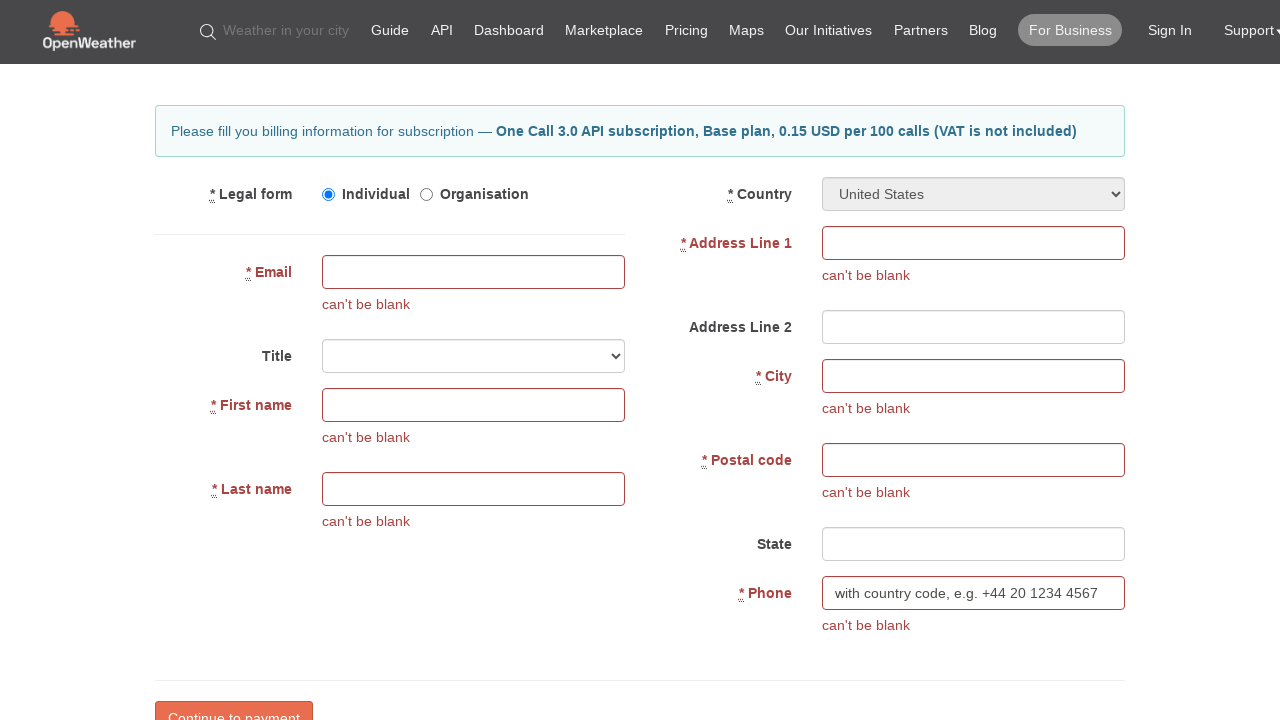

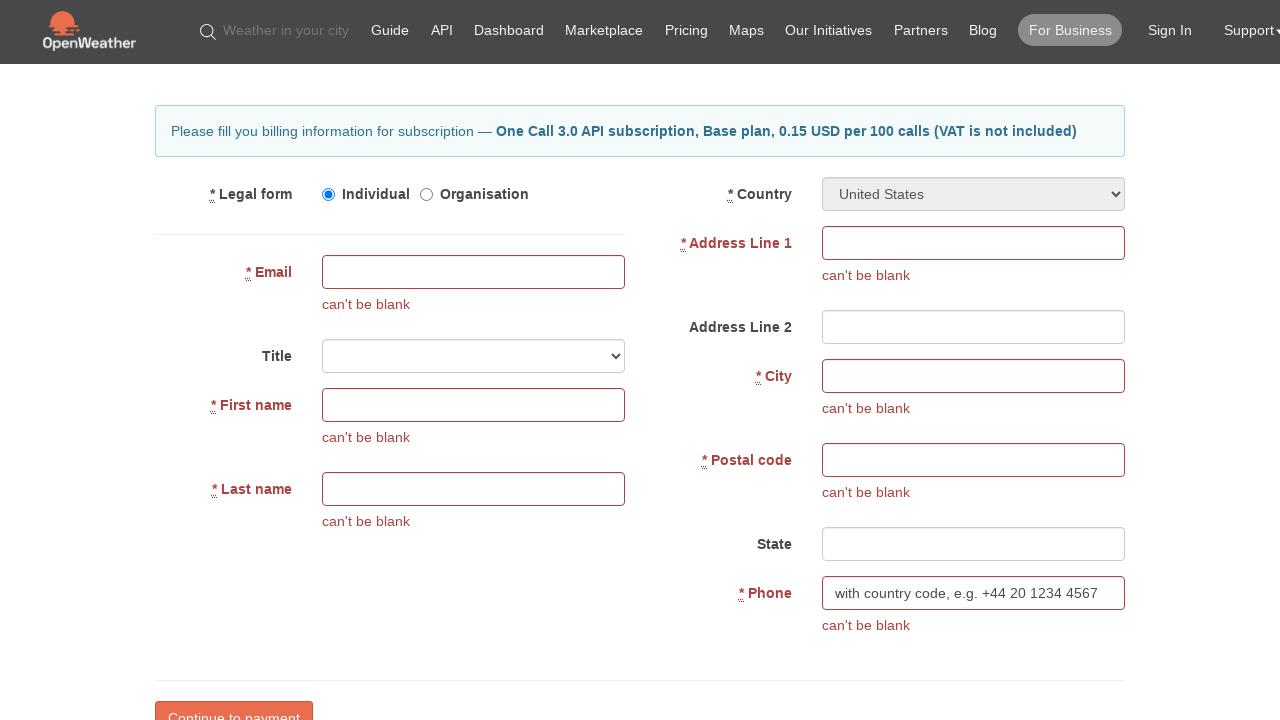